Registers a new user account on ParaBank by filling out the registration form with randomly generated user information

Starting URL: https://parabank.parasoft.com/

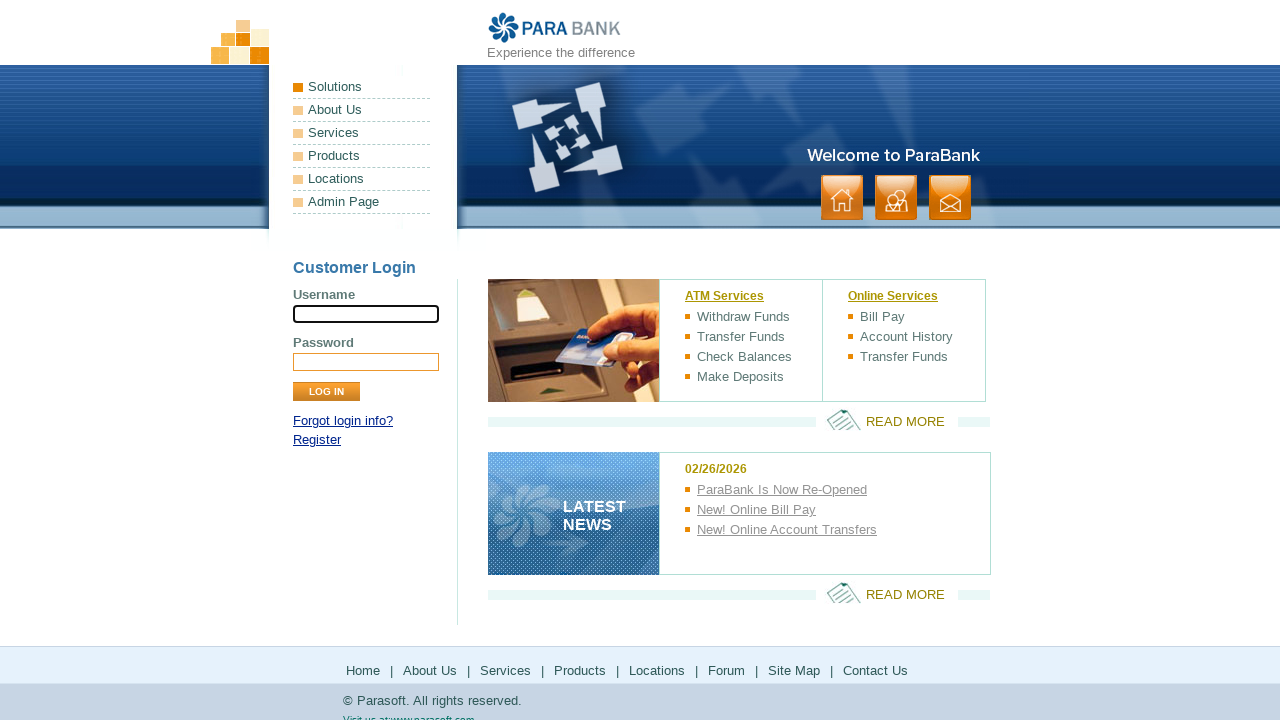

Clicked Register link to navigate to registration page at (317, 440) on text=Register
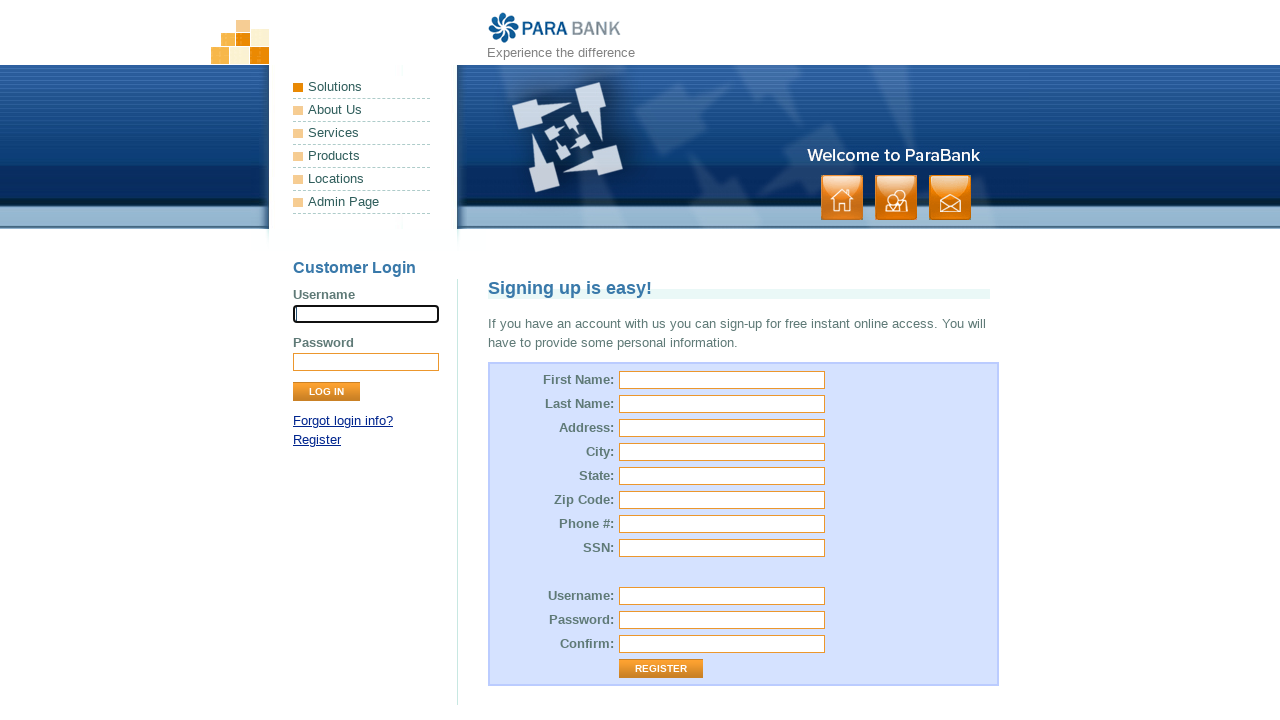

Registration form loaded successfully
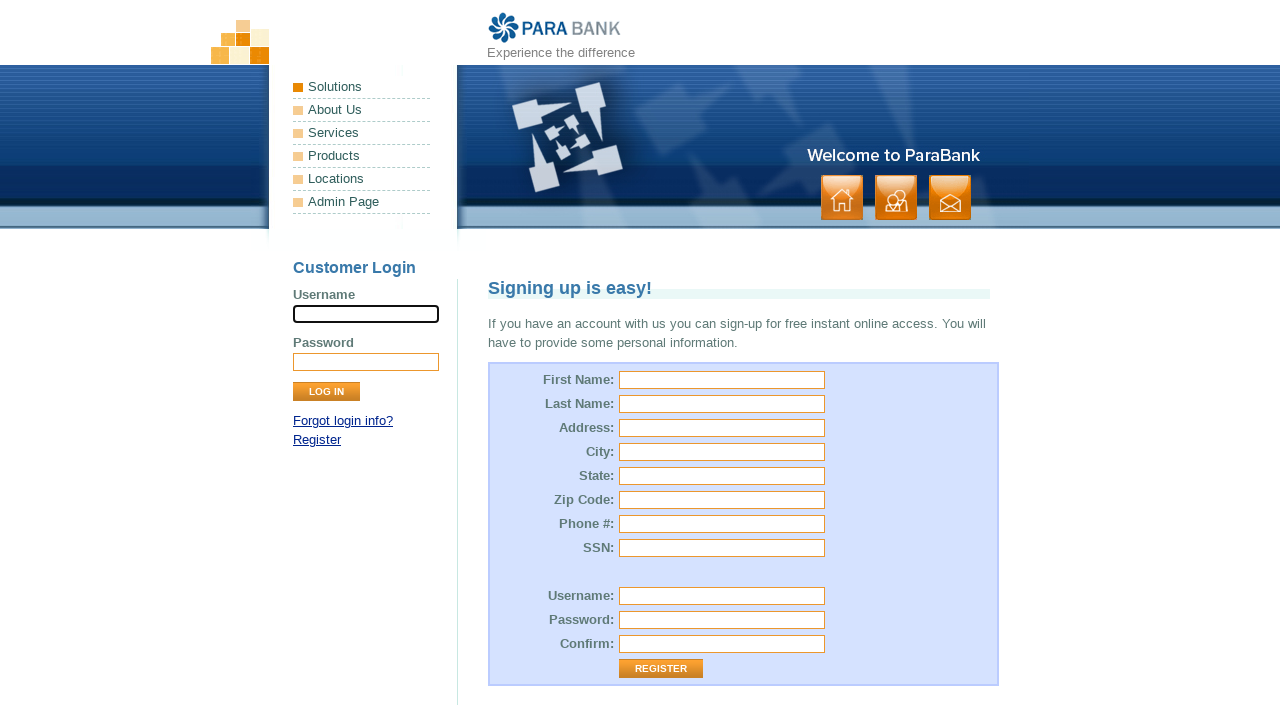

Filled first name field with 'Sarah' on #customer\.firstName
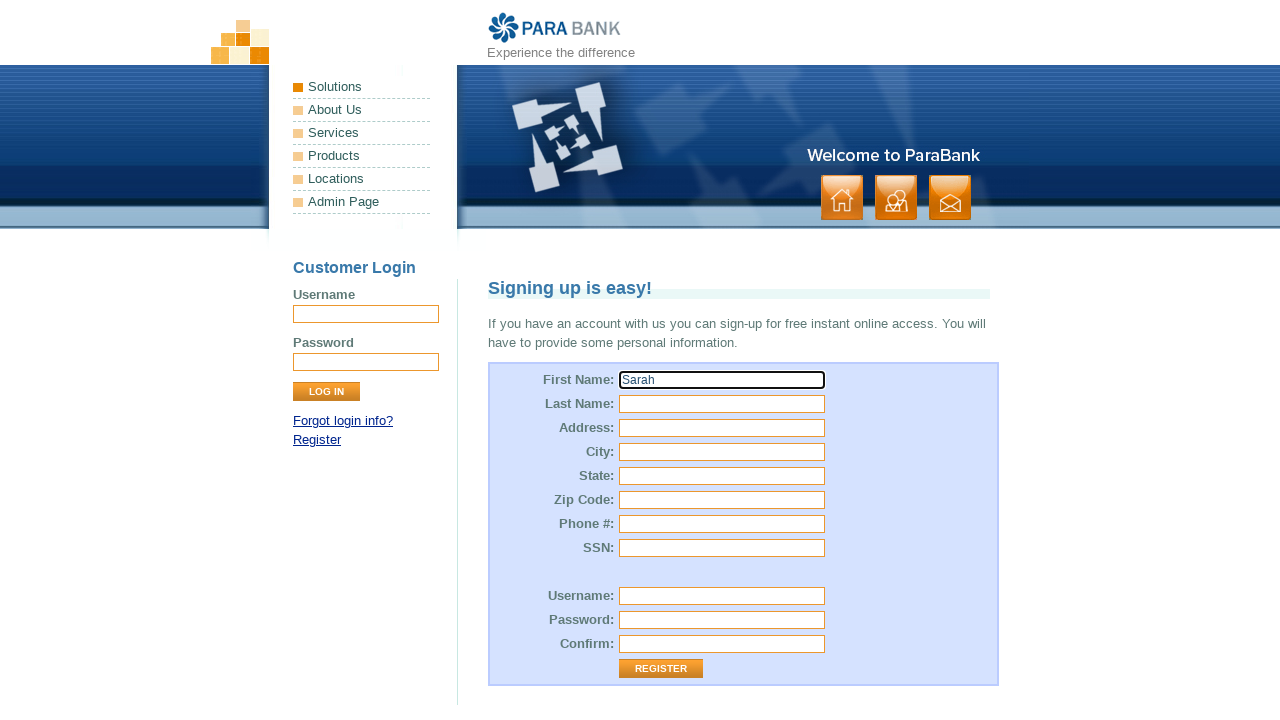

Filled last name field with 'Johnson' on #customer\.lastName
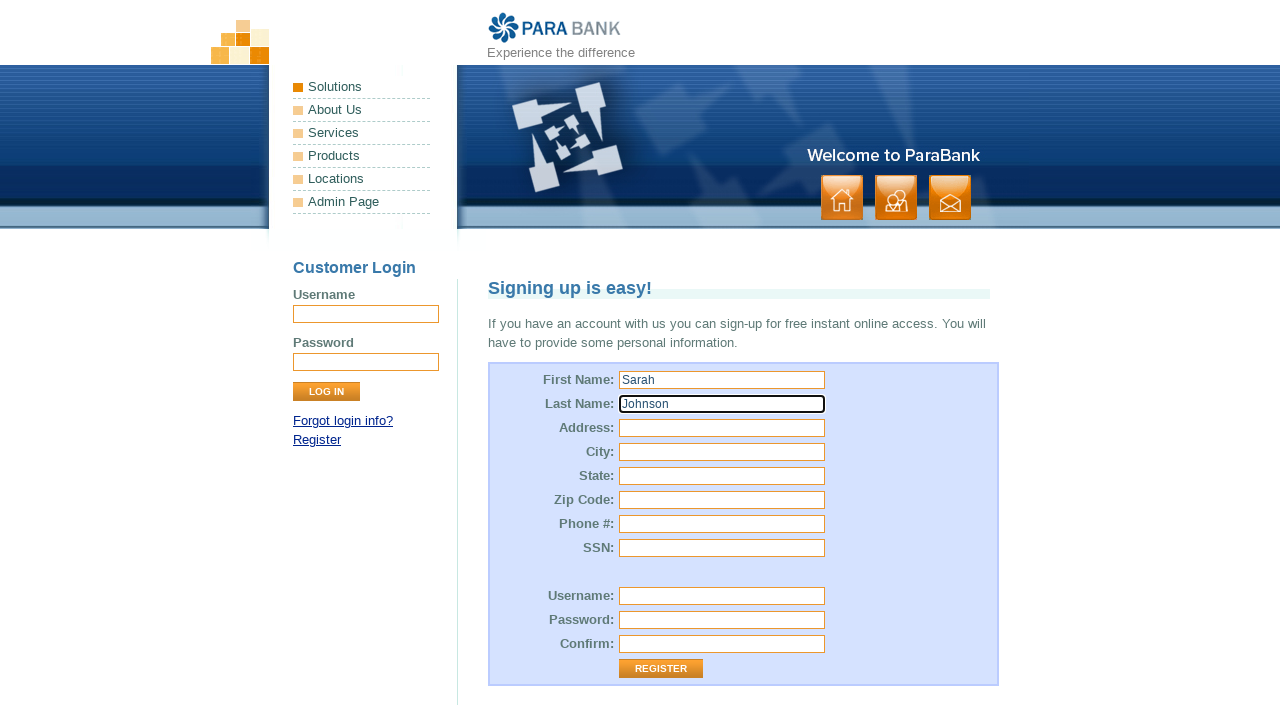

Filled street address field with '456 Oak Avenue' on #customer\.address\.street
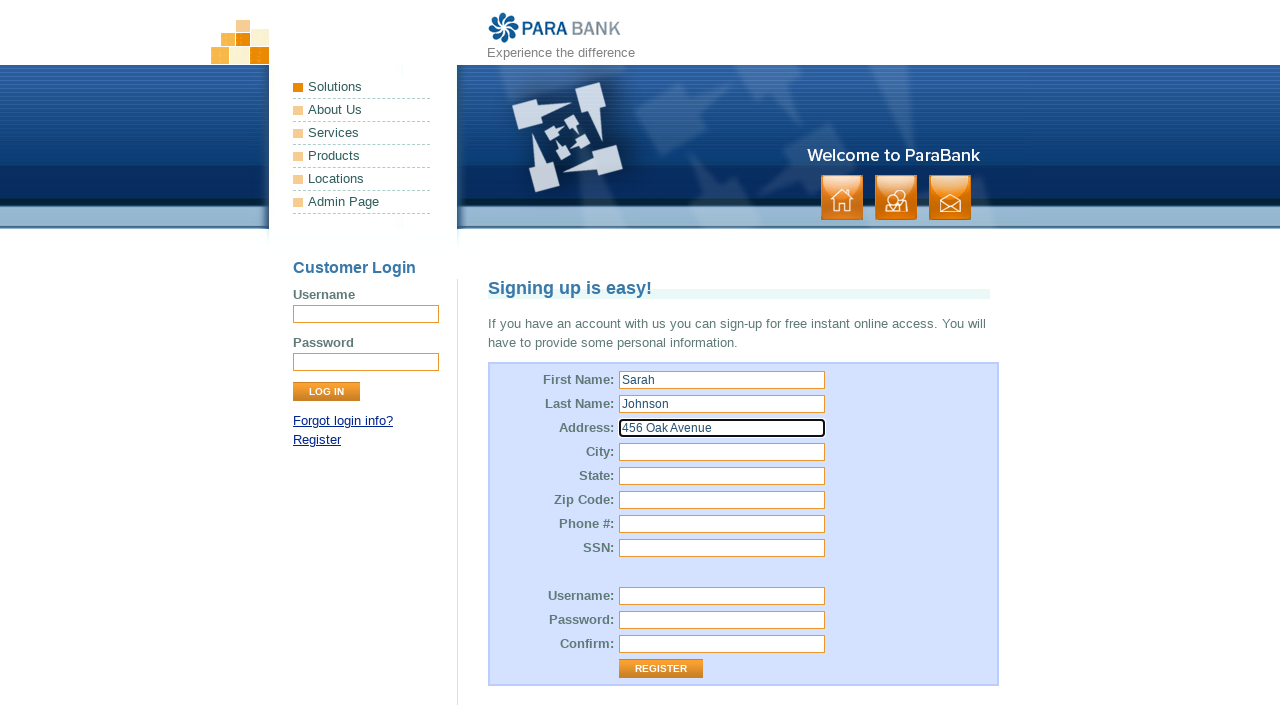

Filled city field with 'Toronto' on #customer\.address\.city
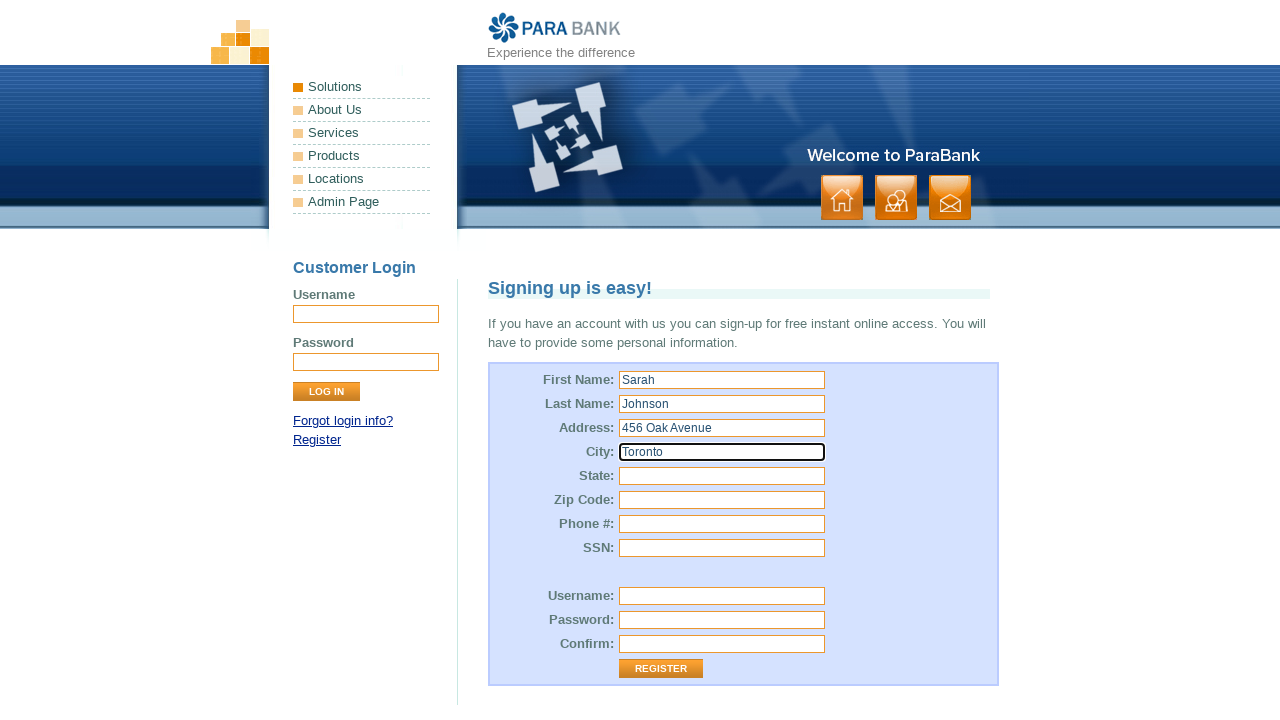

Filled state field with 'ON' on #customer\.address\.state
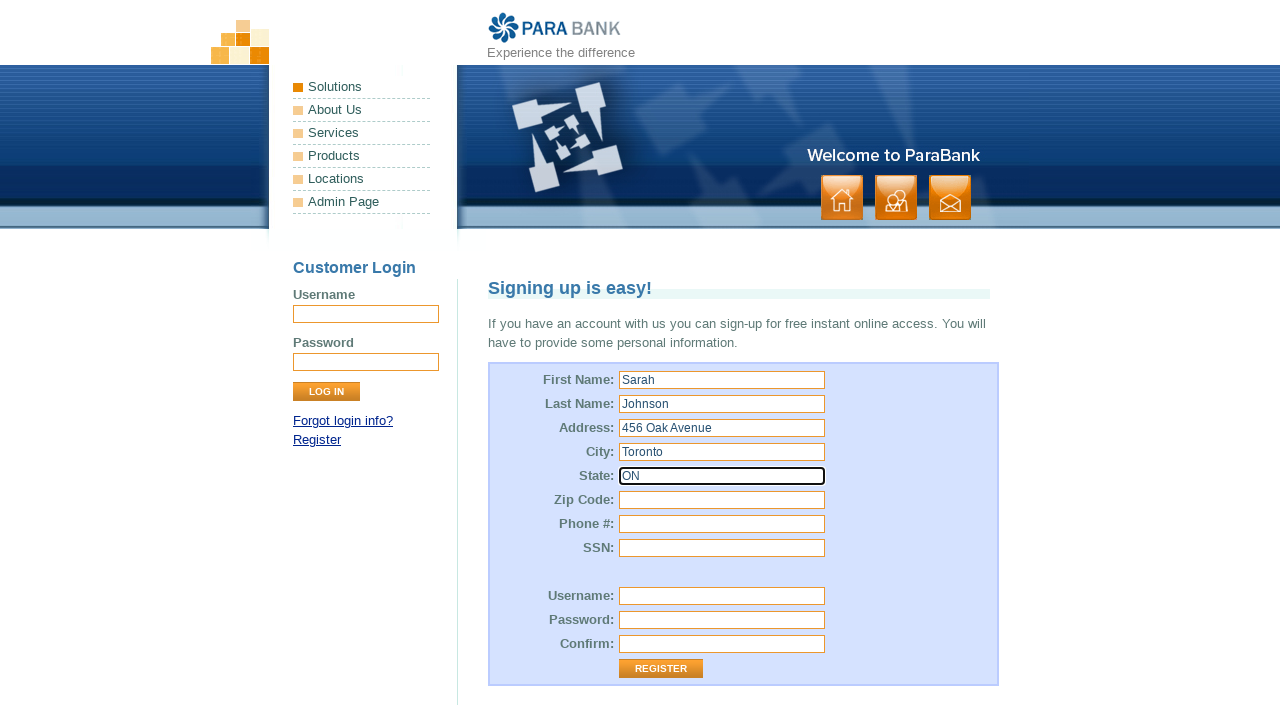

Filled zip code field with 'M5V 3A8' on #customer\.address\.zipCode
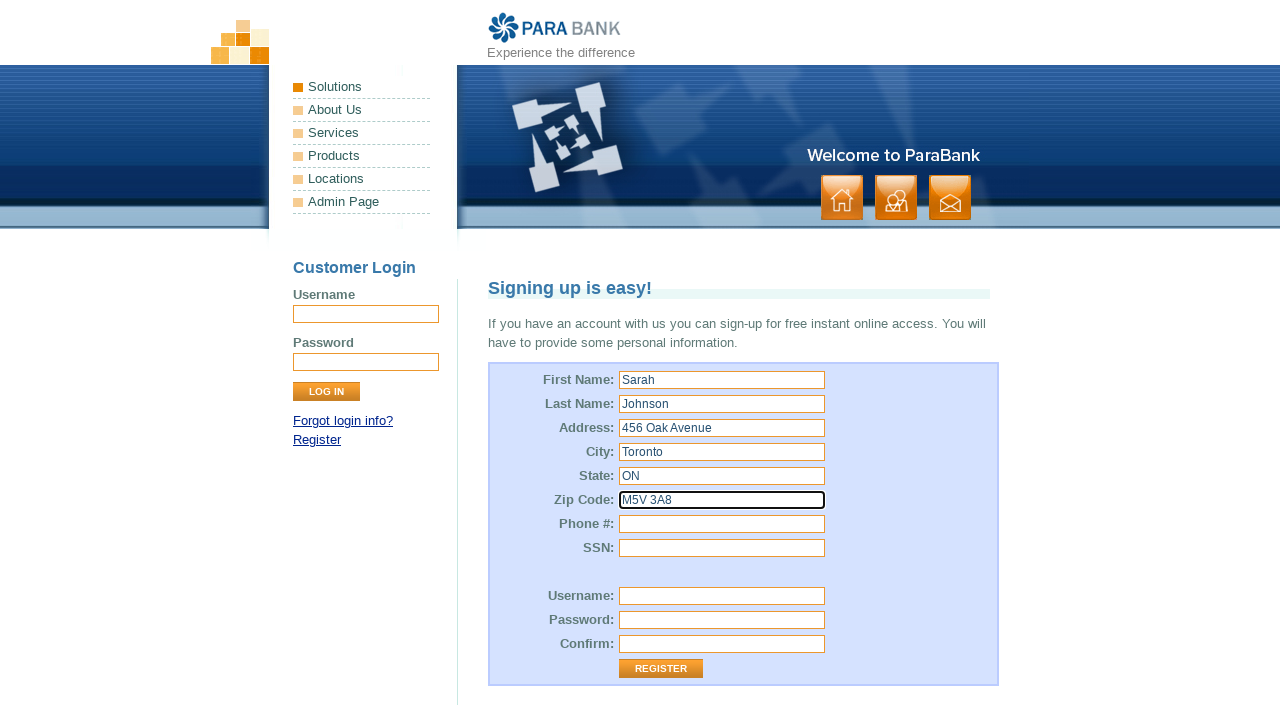

Filled phone number field with '1-(416)-555-7823' on #customer\.phoneNumber
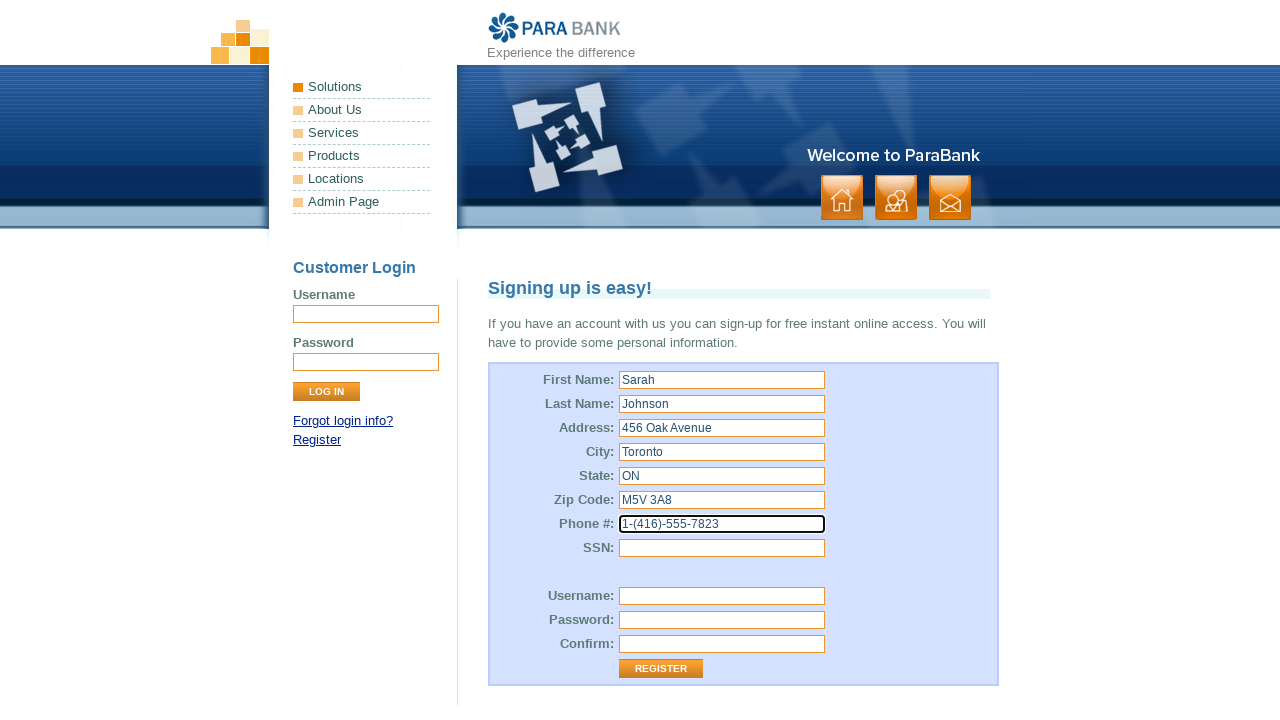

Filled SSN field with '123-45-6789' on #customer\.ssn
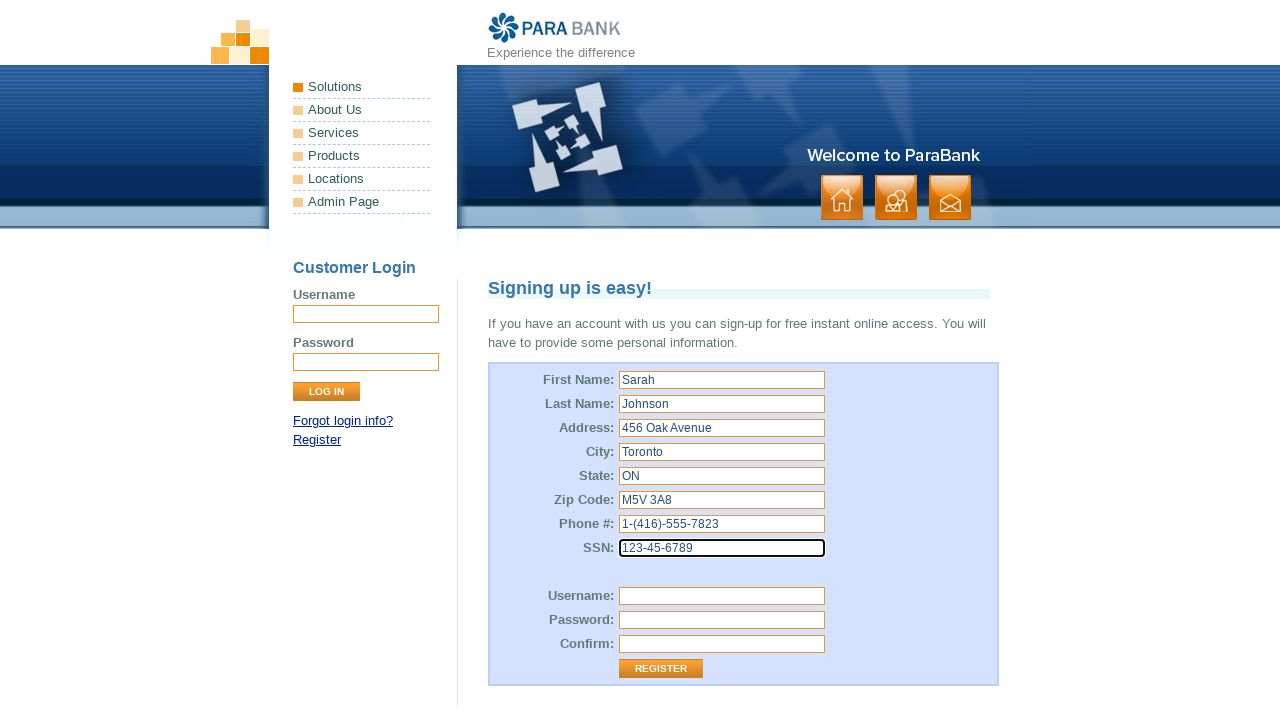

Filled username field with 'sjohnson287' on #customer\.username
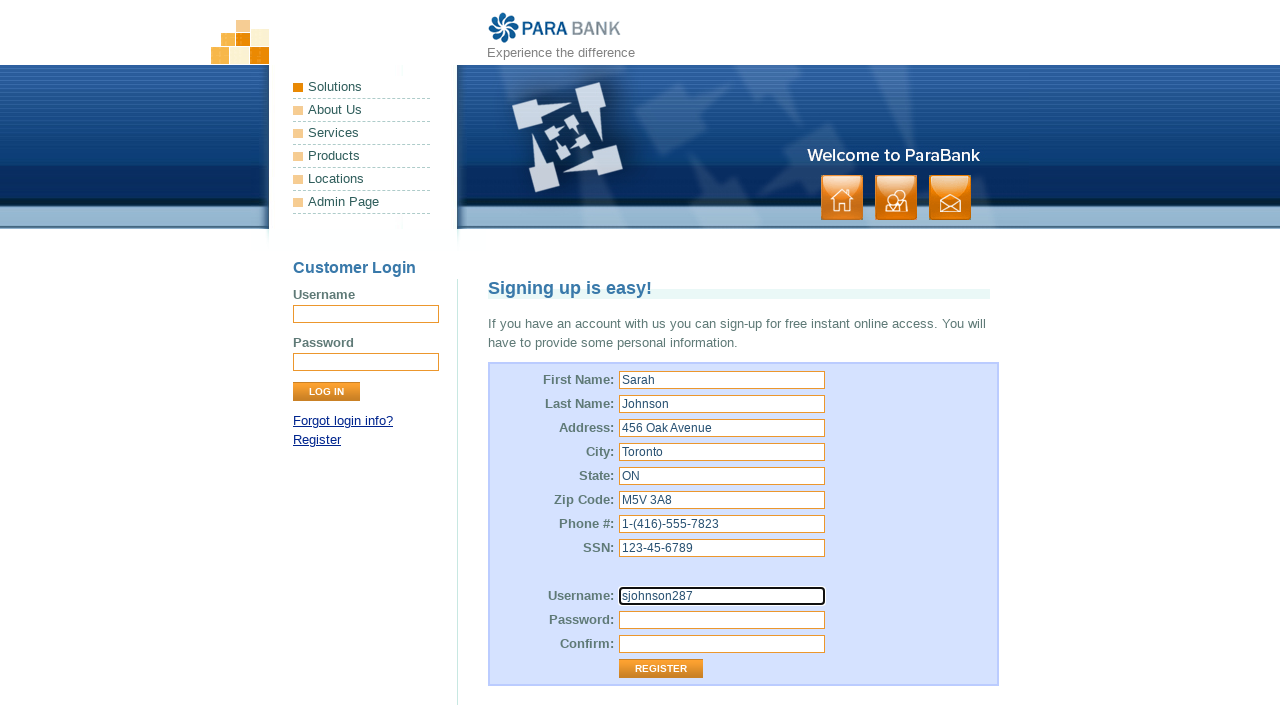

Filled password field with 'SecurePass123!' on #customer\.password
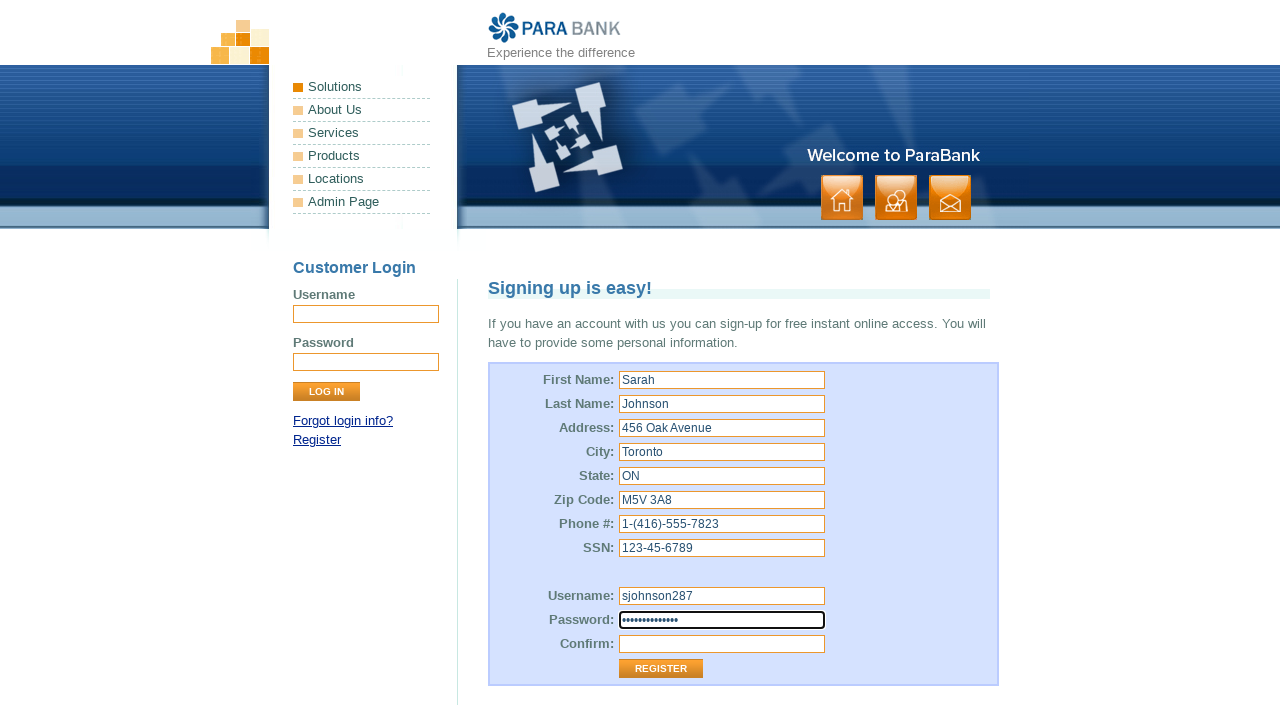

Filled password confirmation field with 'SecurePass123!' on #repeatedPassword
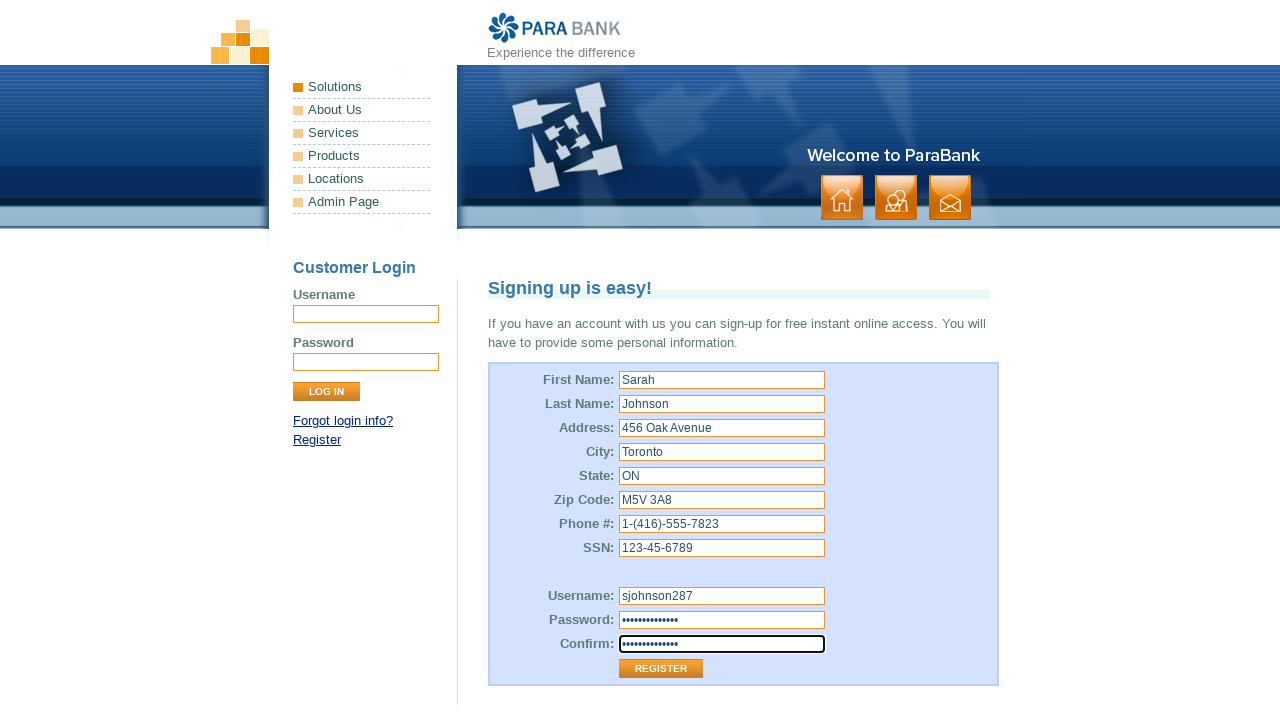

Clicked Register button to submit the registration form at (661, 669) on input[value='Register']
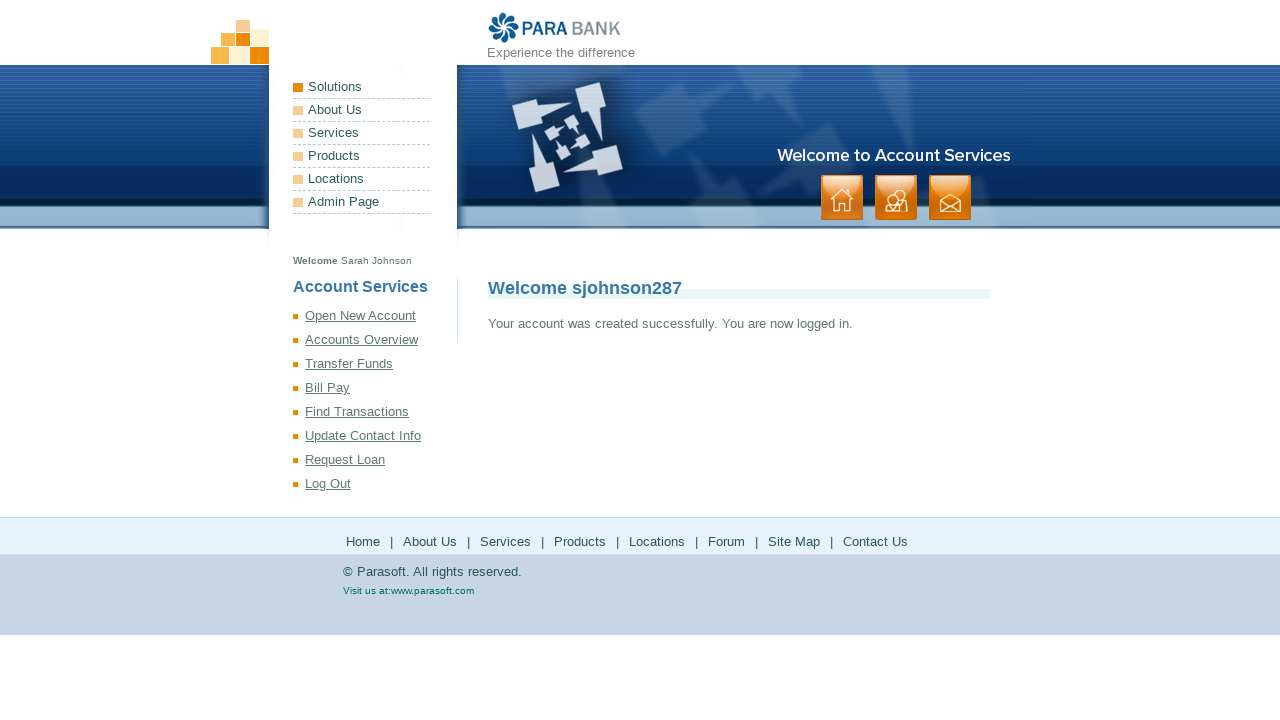

Registration successful - welcome message for Sarah Johnson displayed
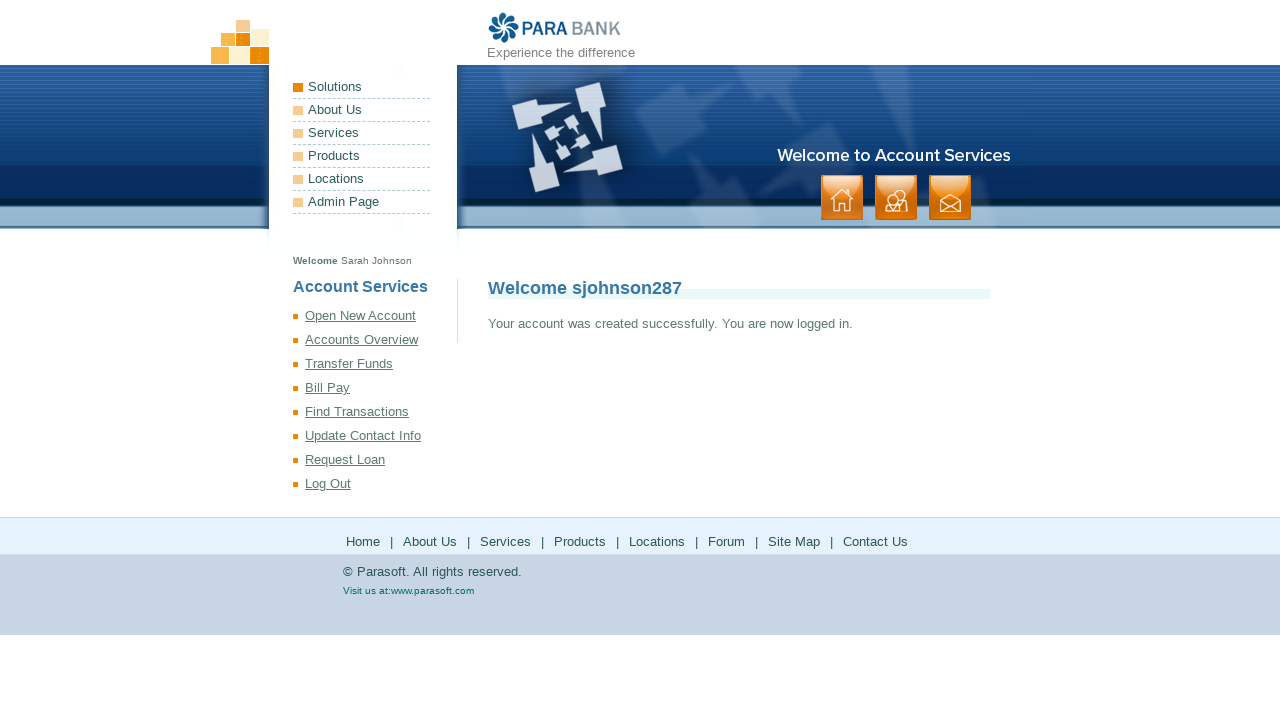

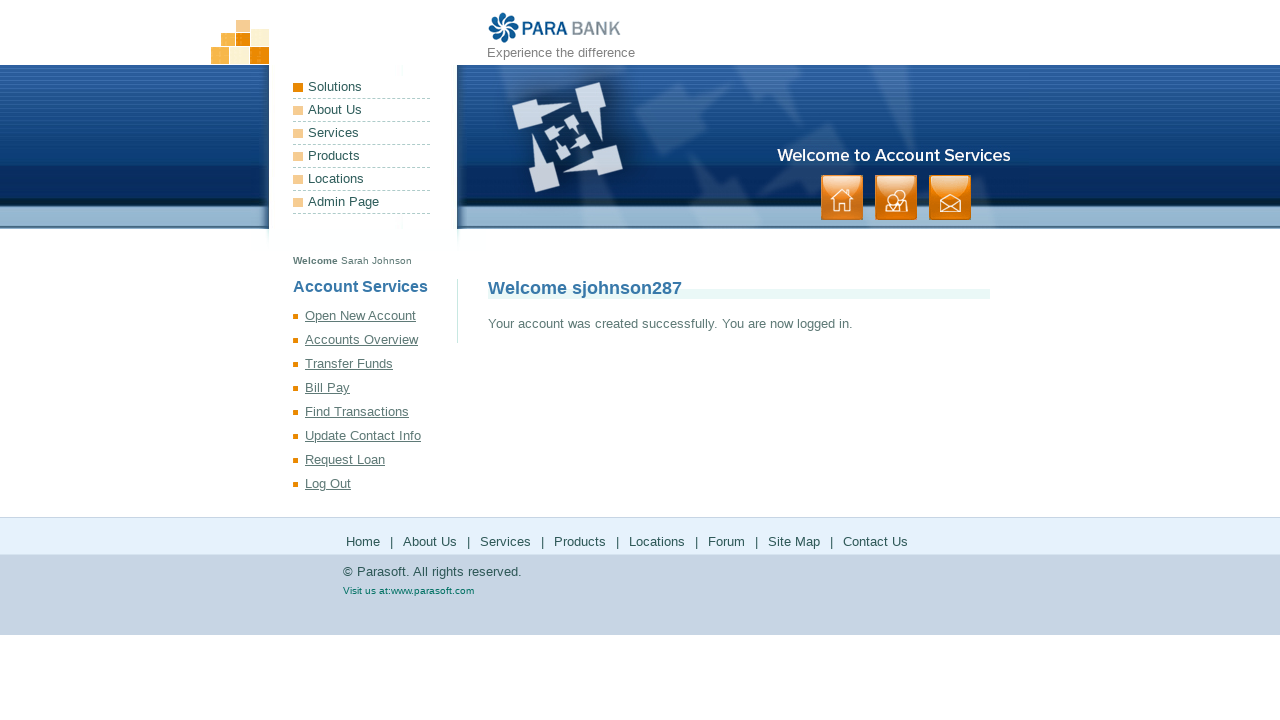